Tests browser navigation functionality by navigating to a page and then using the browser's back navigation

Starting URL: https://automationintesting.com/selenium/java/lessons/navigation

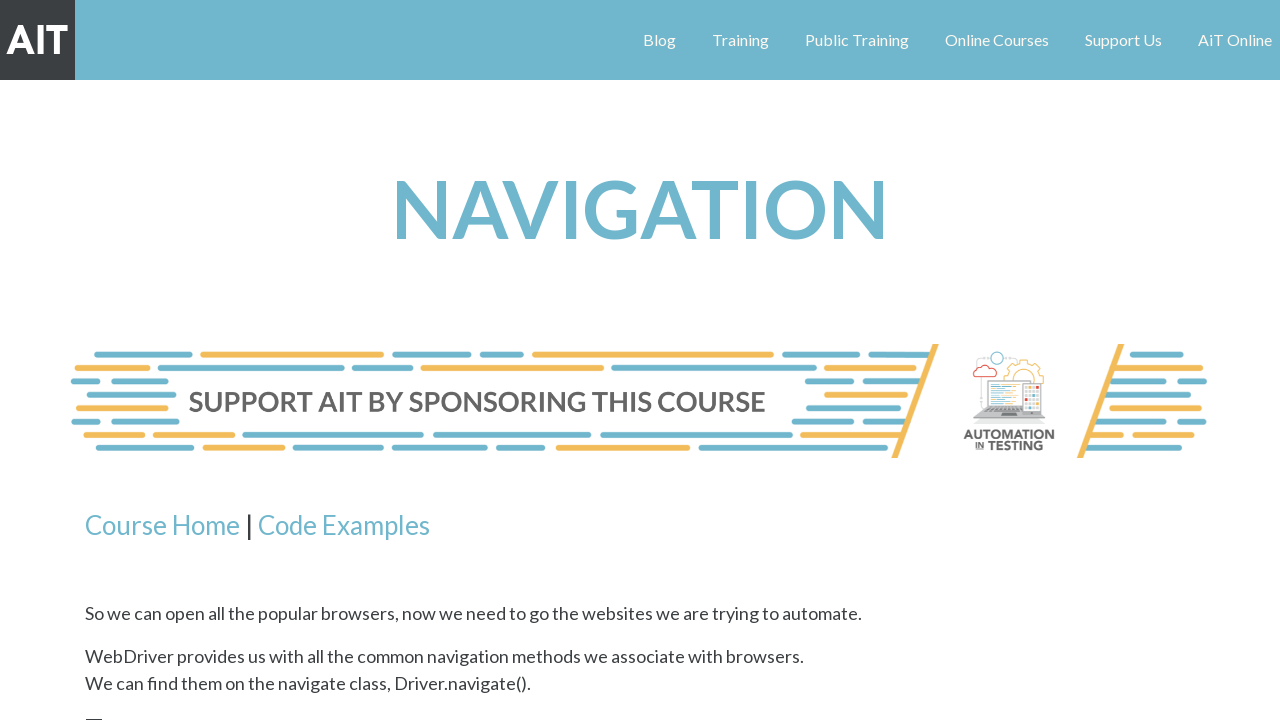

Navigated back using browser back button
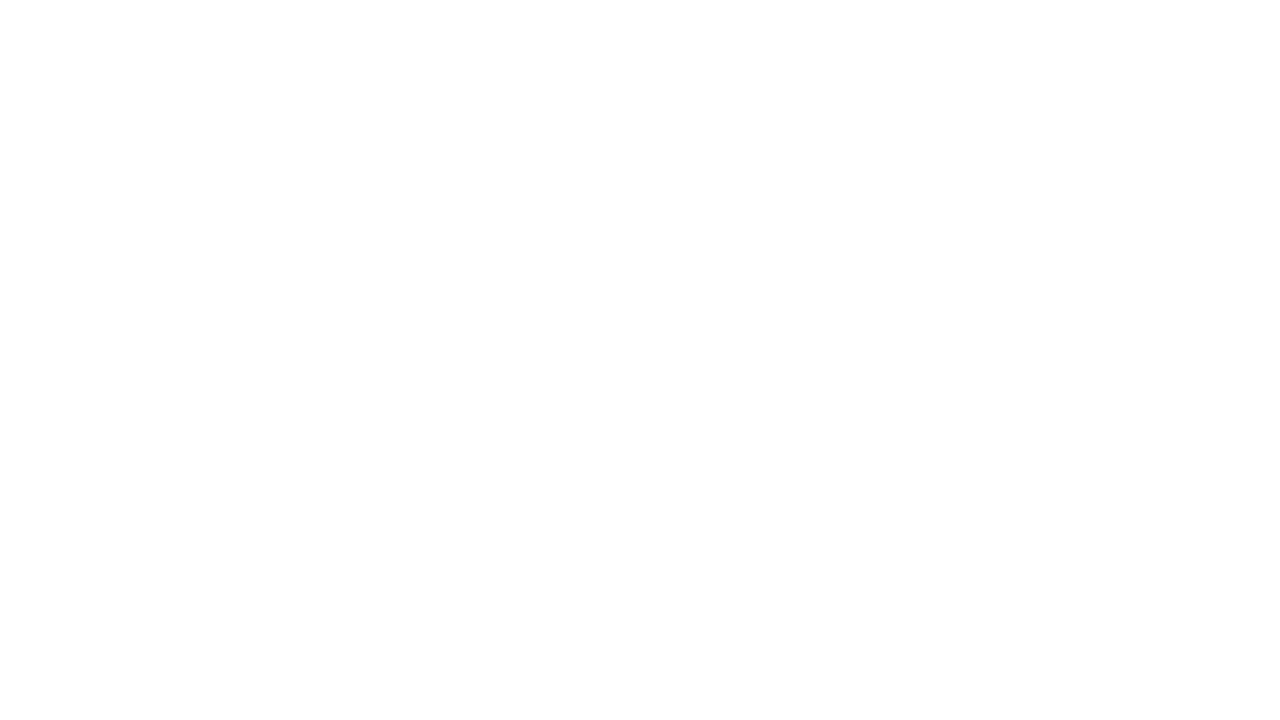

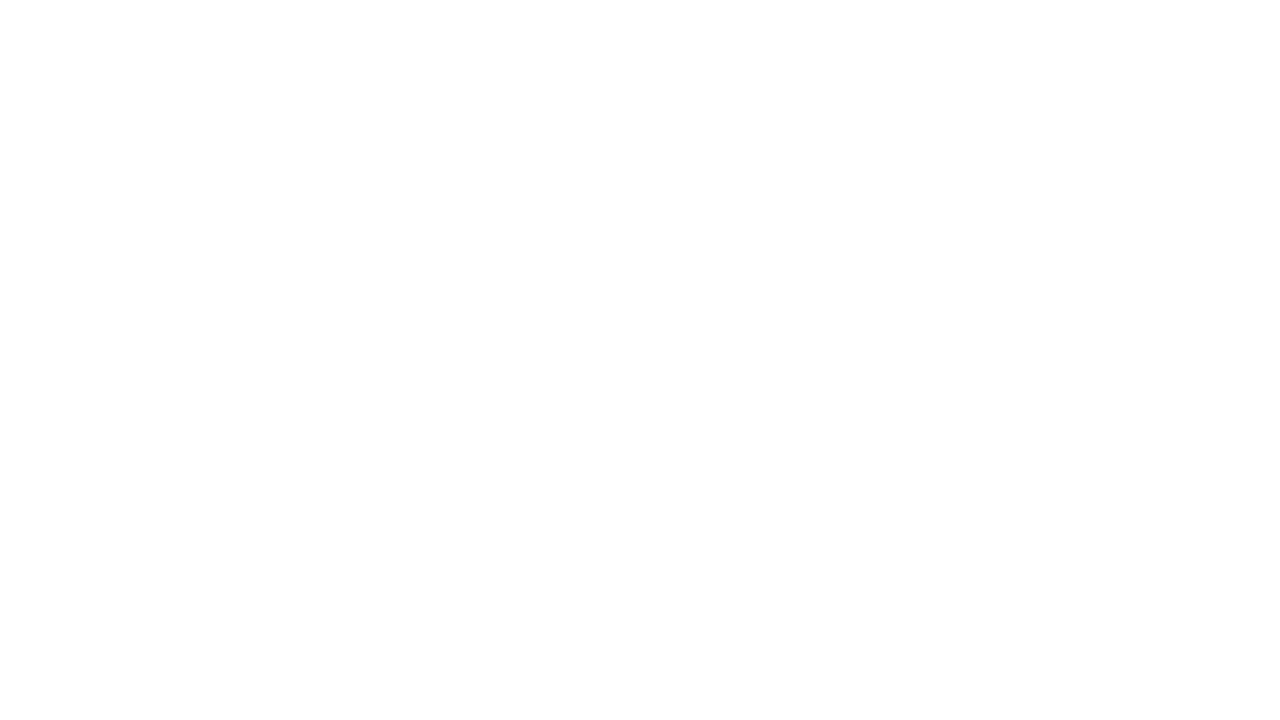